Tests AJAX functionality by clicking a button and waiting for dynamically loaded content to appear

Starting URL: http://uitestingplayground.com/ajax

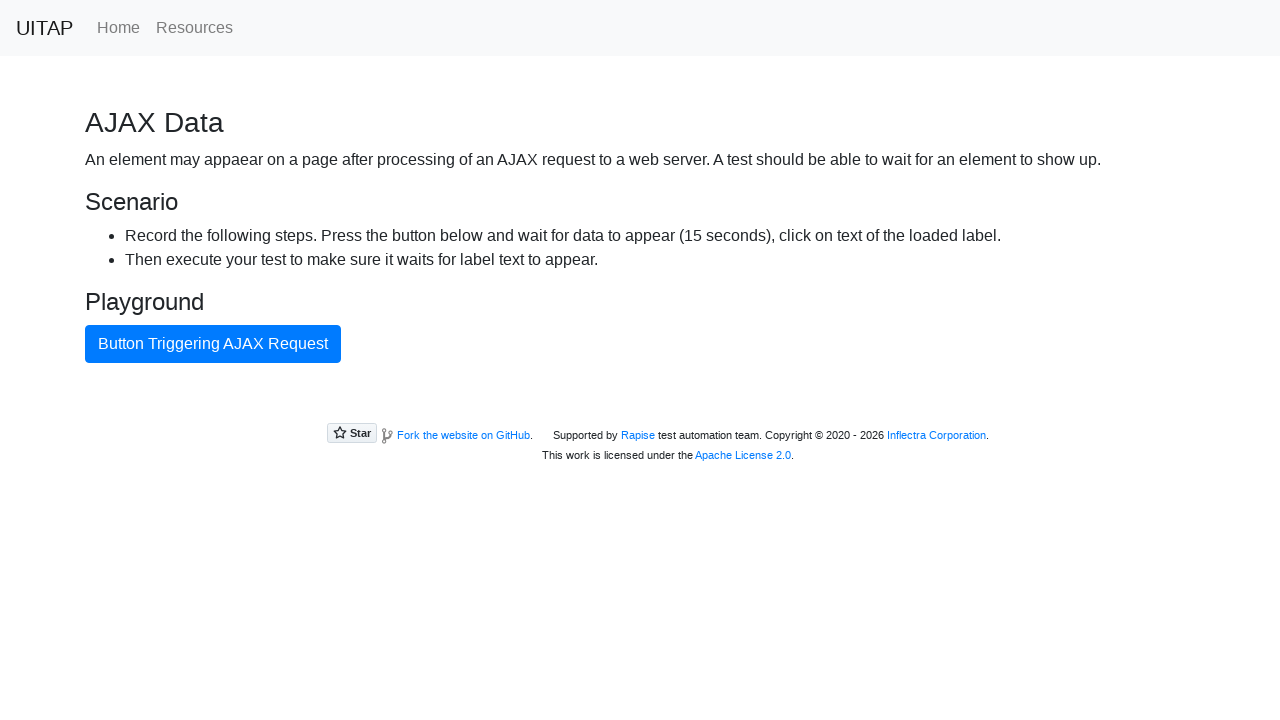

Clicked the blue AJAX button at (213, 344) on #ajaxButton
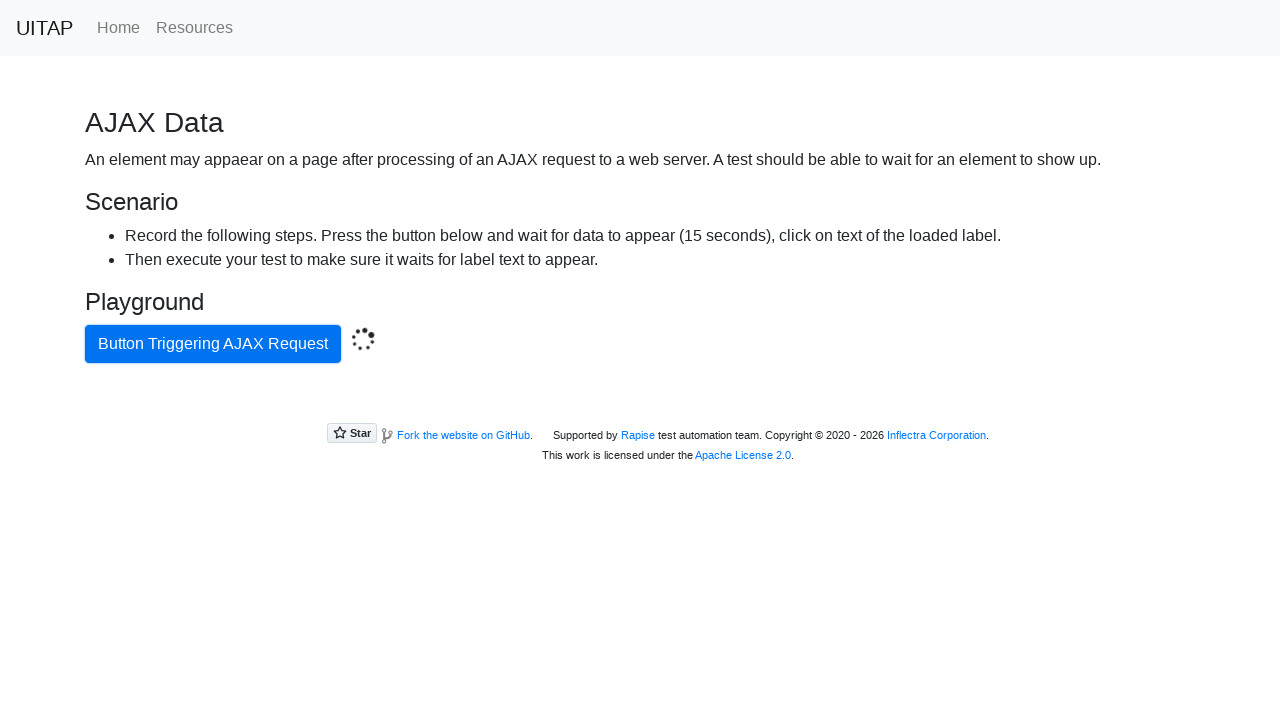

AJAX call completed and success message appeared
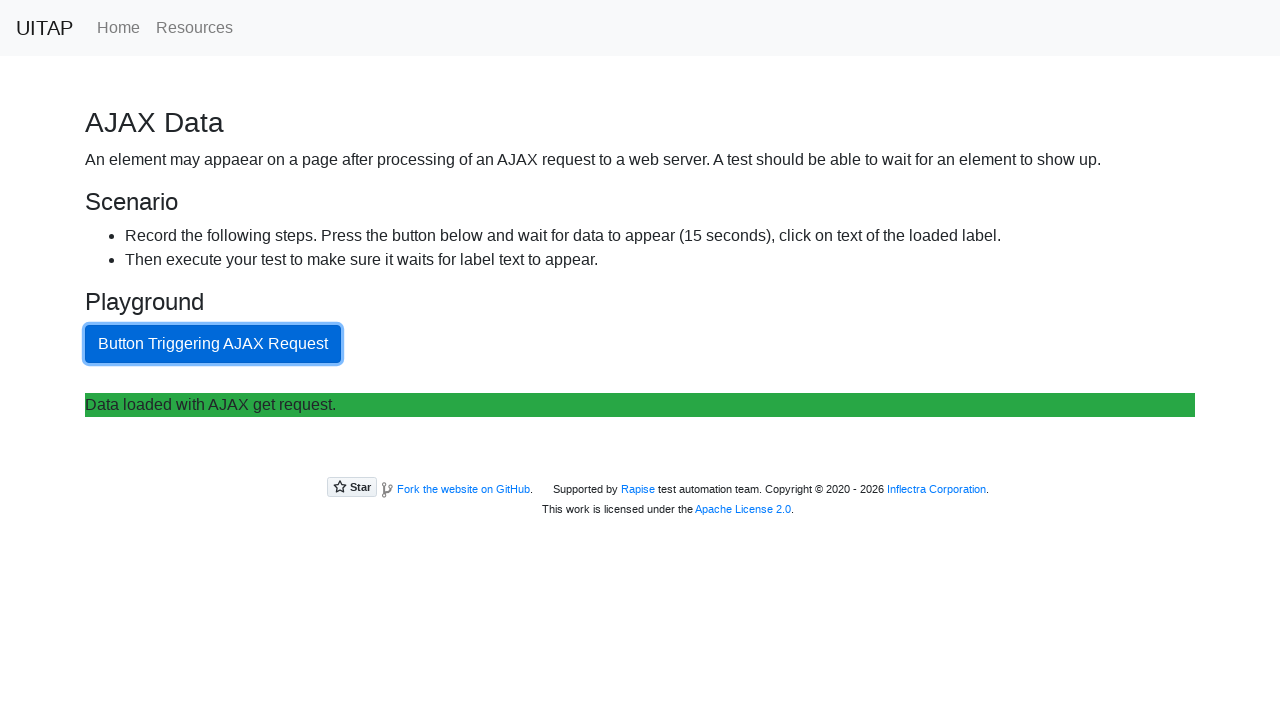

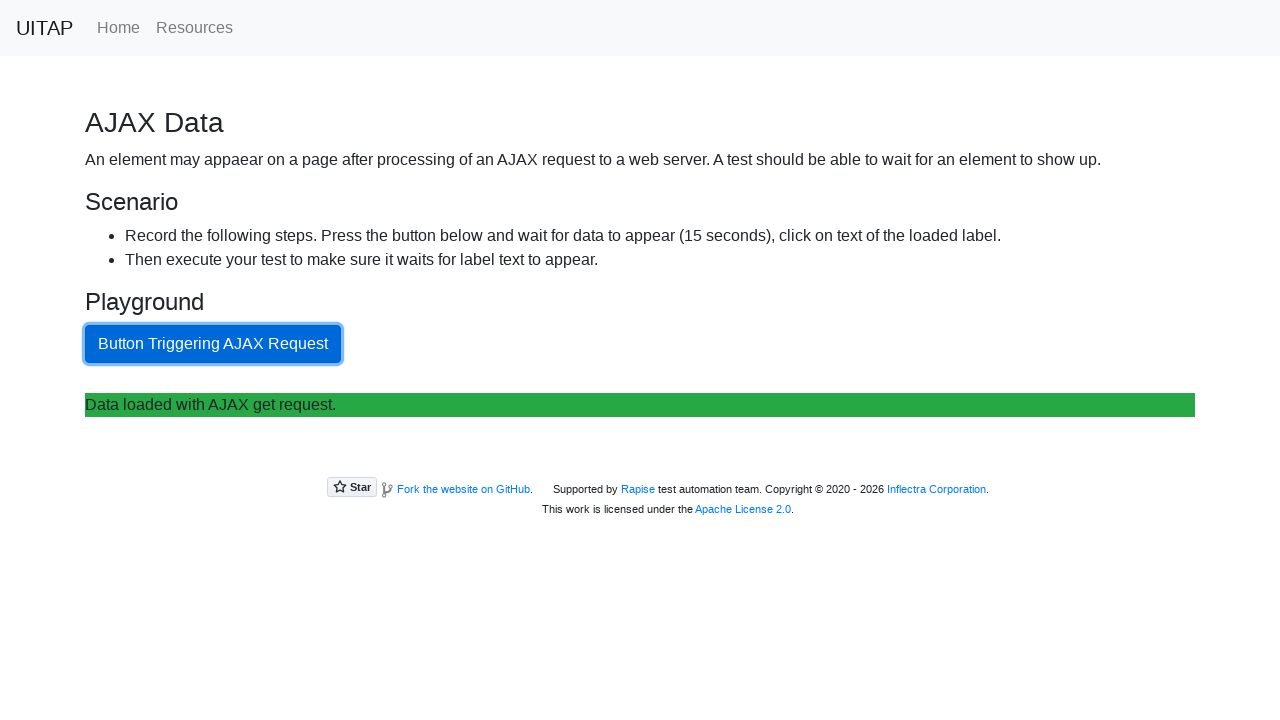